Tests enabling a disabled button by selecting an option from a dropdown, then clicking the submit button

Starting URL: https://www.qa-practice.com/elements/button/disabled

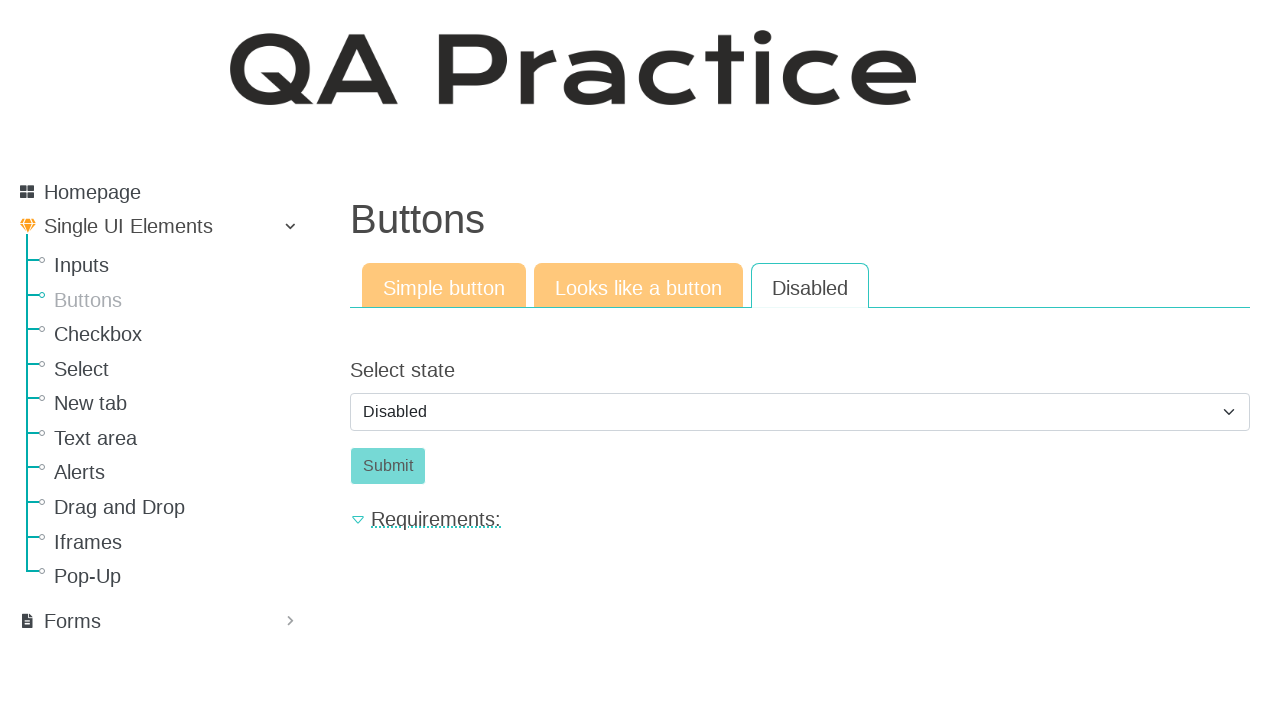

Selected 'Enabled' option from dropdown to enable the submit button on internal:role=combobox
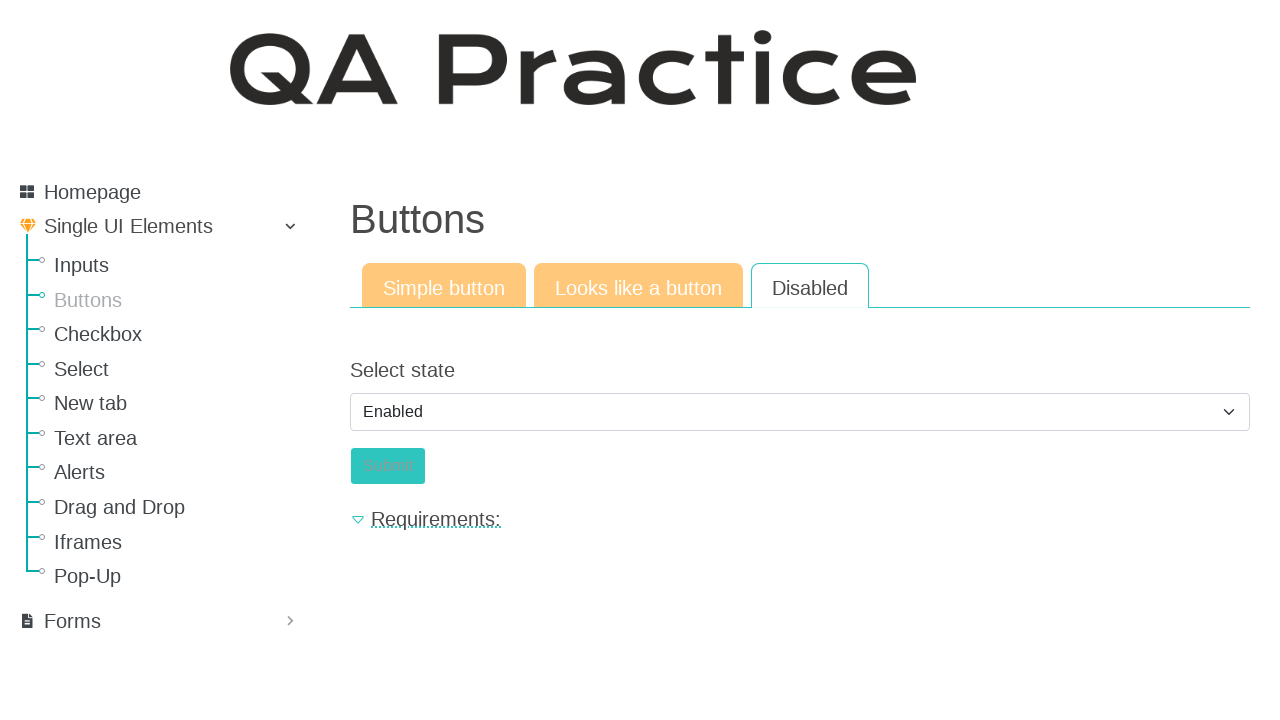

Clicked the now-enabled submit button at (388, 466) on internal:role=button[name="Submit"i]
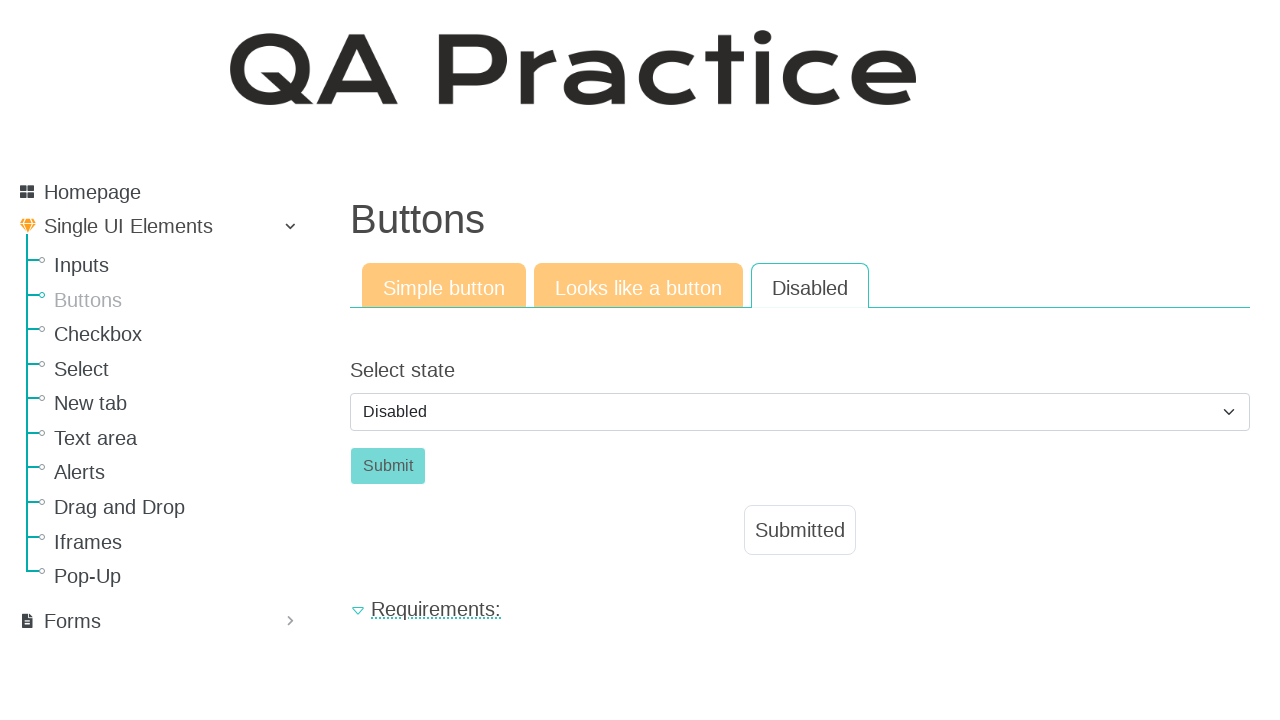

Result text appeared on the page
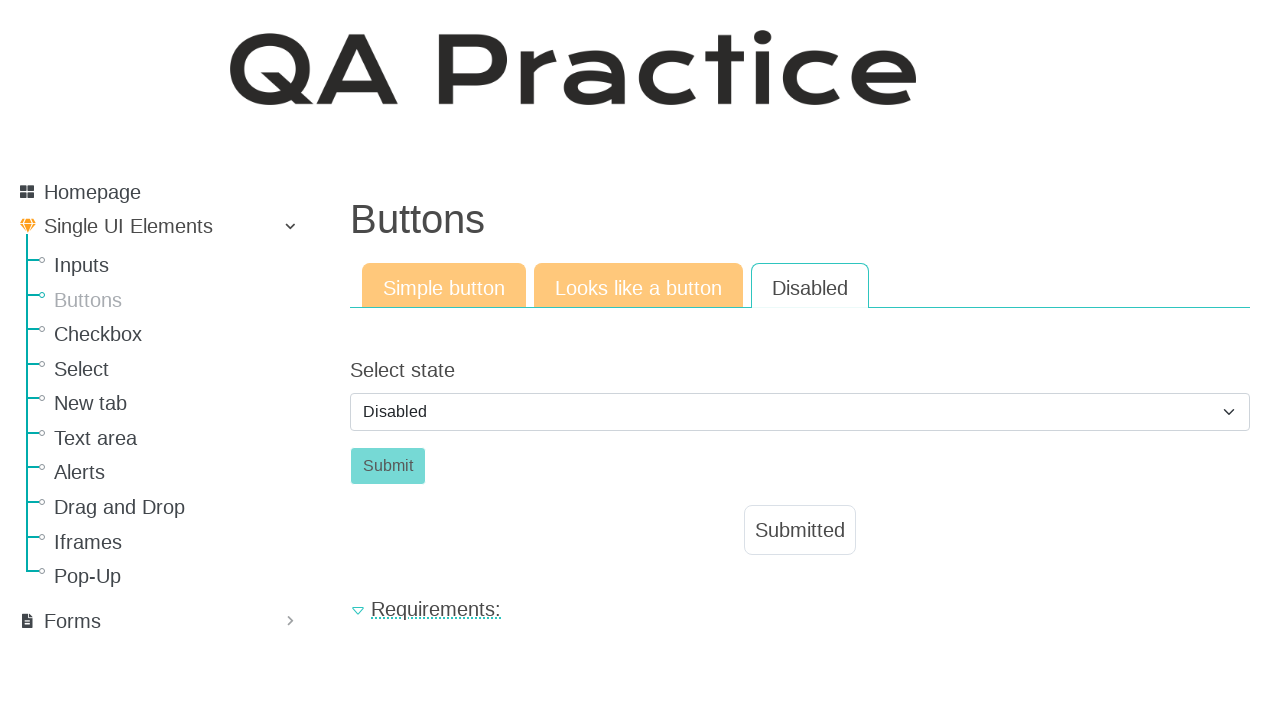

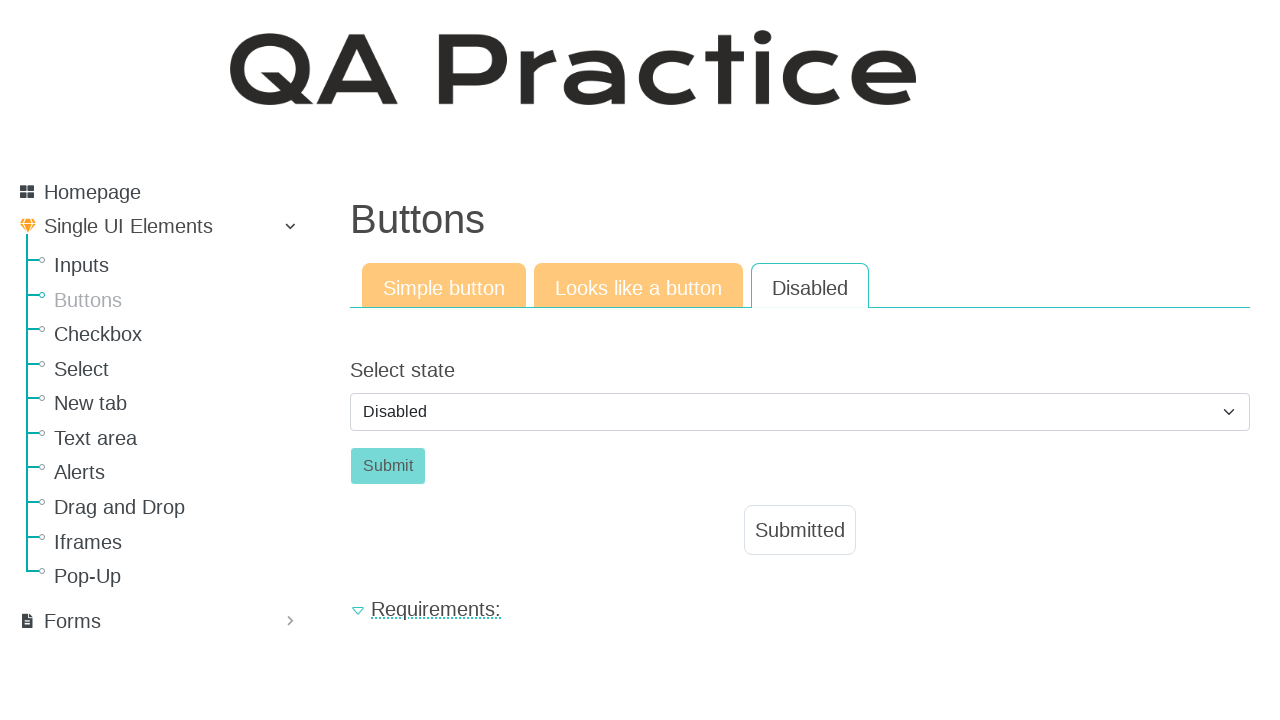